Tests navigation through JSONPlaceholder website to access a photo album and verify the JSON response contains expected photo data

Starting URL: https://jsonplaceholder.typicode.com/

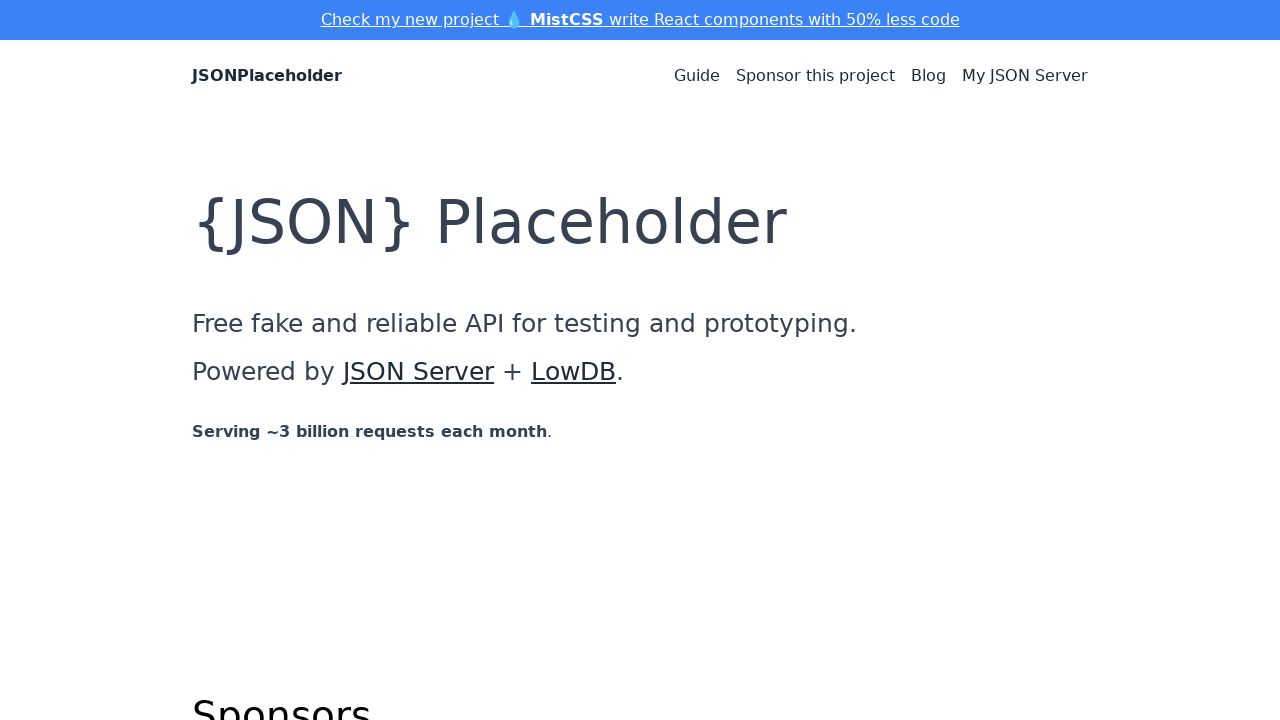

Clicked on the Guide menu item at (697, 76) on text=Guide
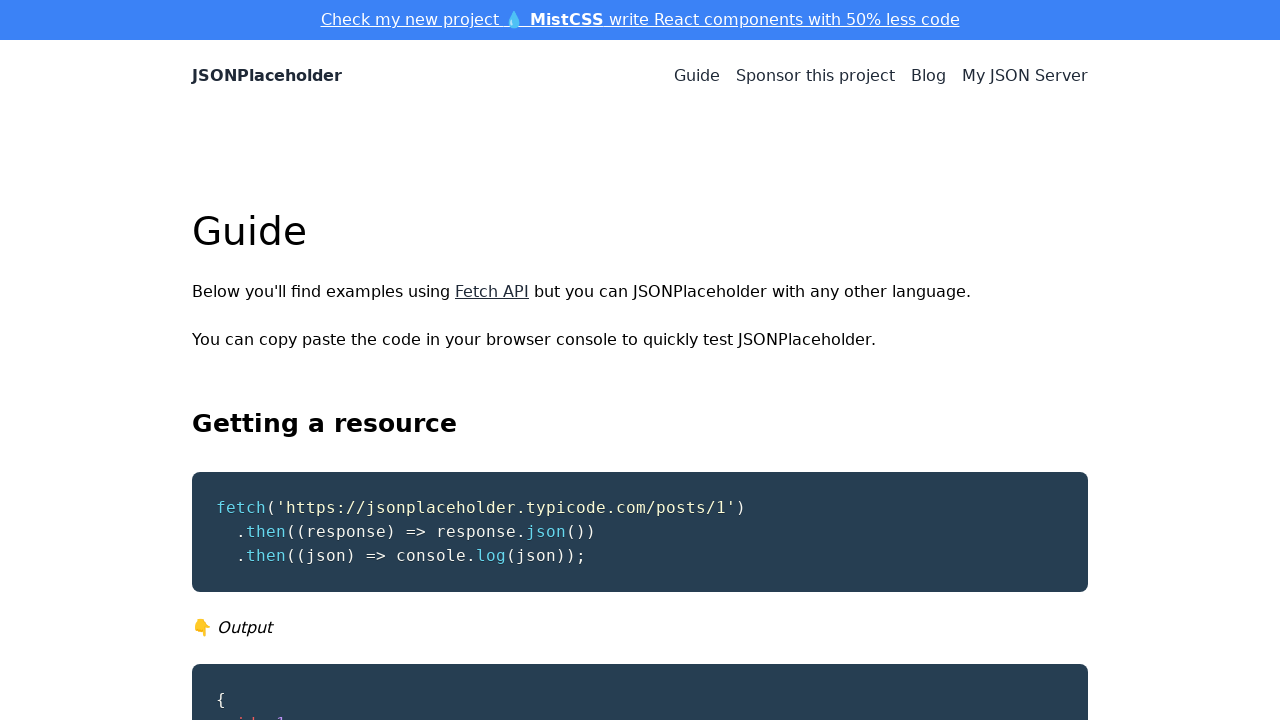

Waited for the Guide page to load
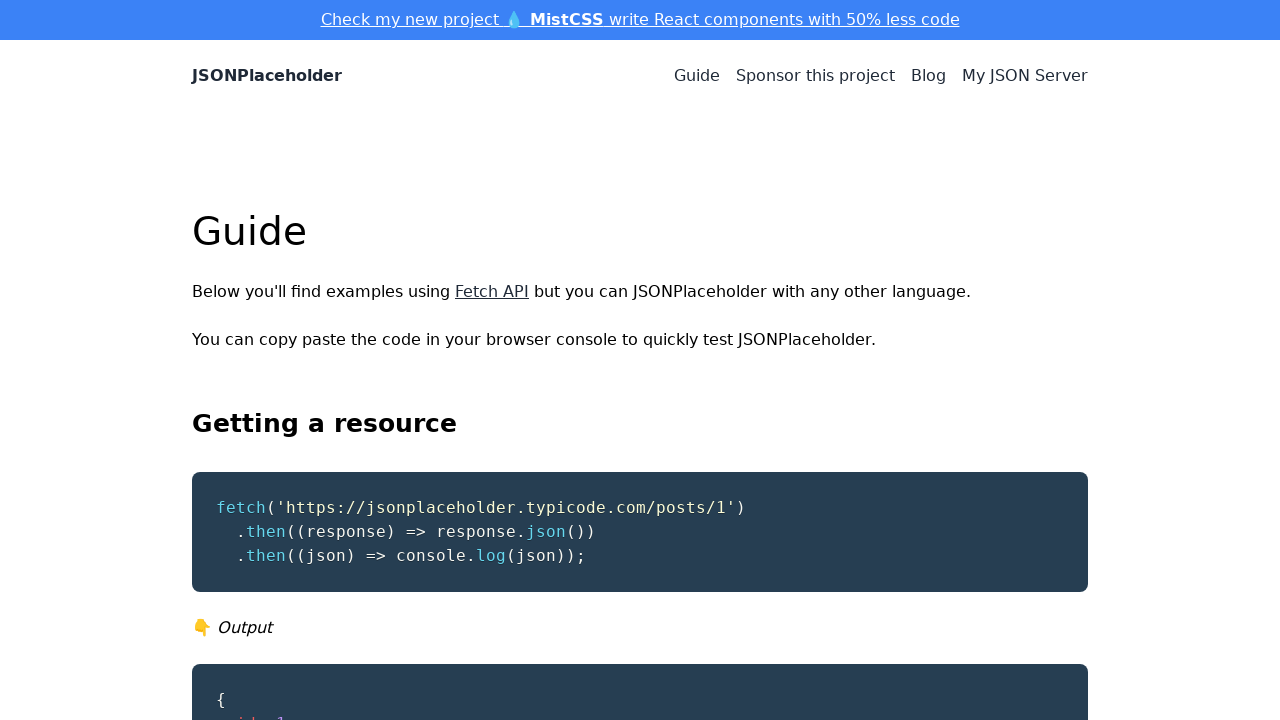

Clicked on the first photo album link (/albums/1/photos) at (308, 426) on a:has-text('/albums/1/photos')
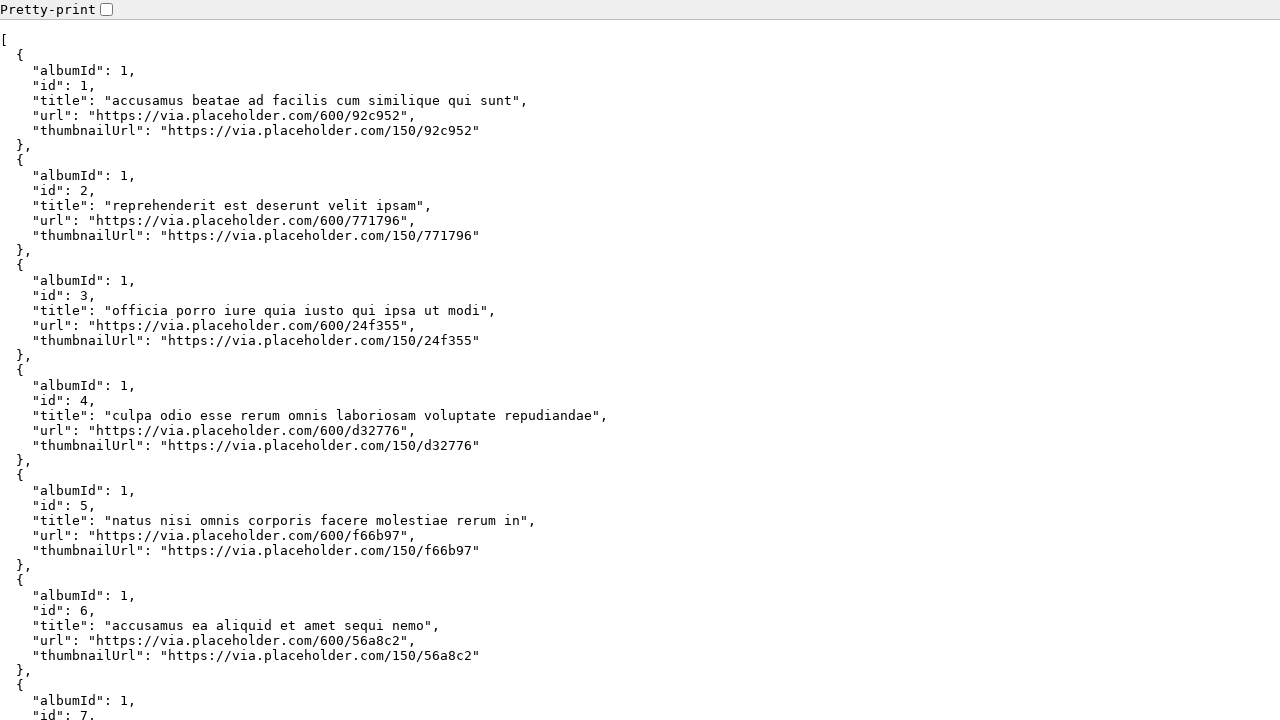

JSON response loaded in pre element
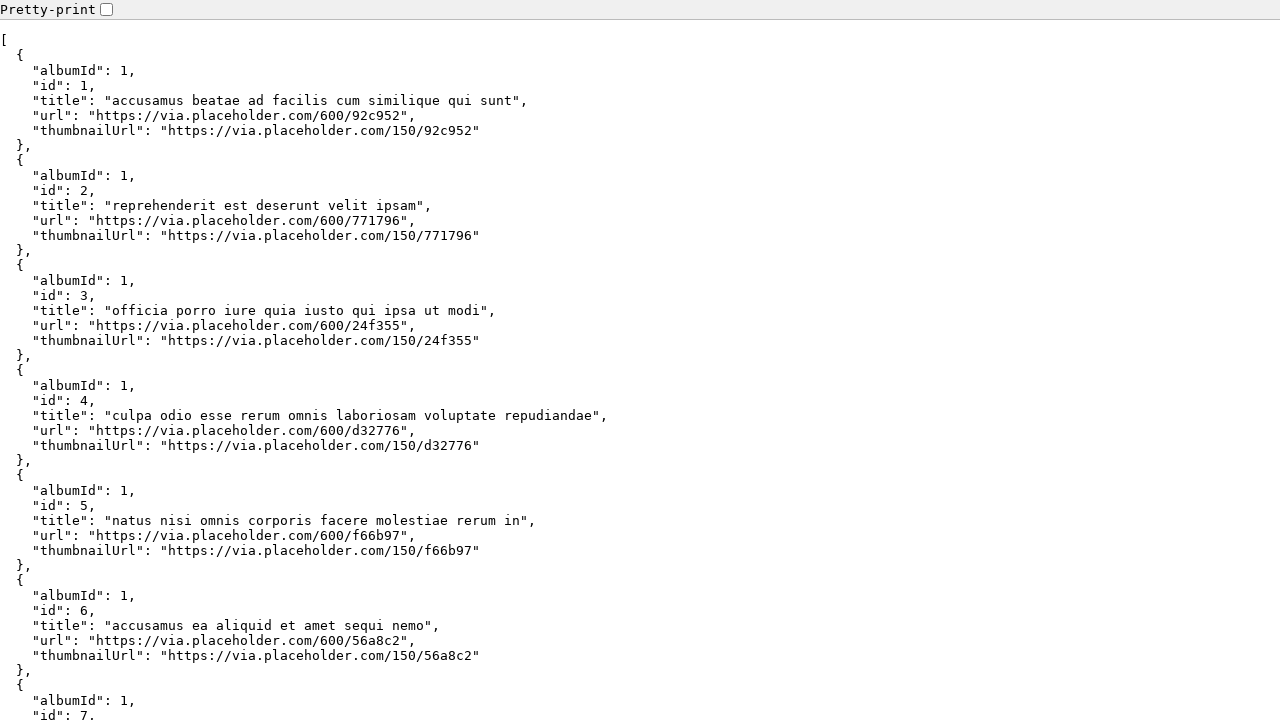

Retrieved JSON text content from pre element
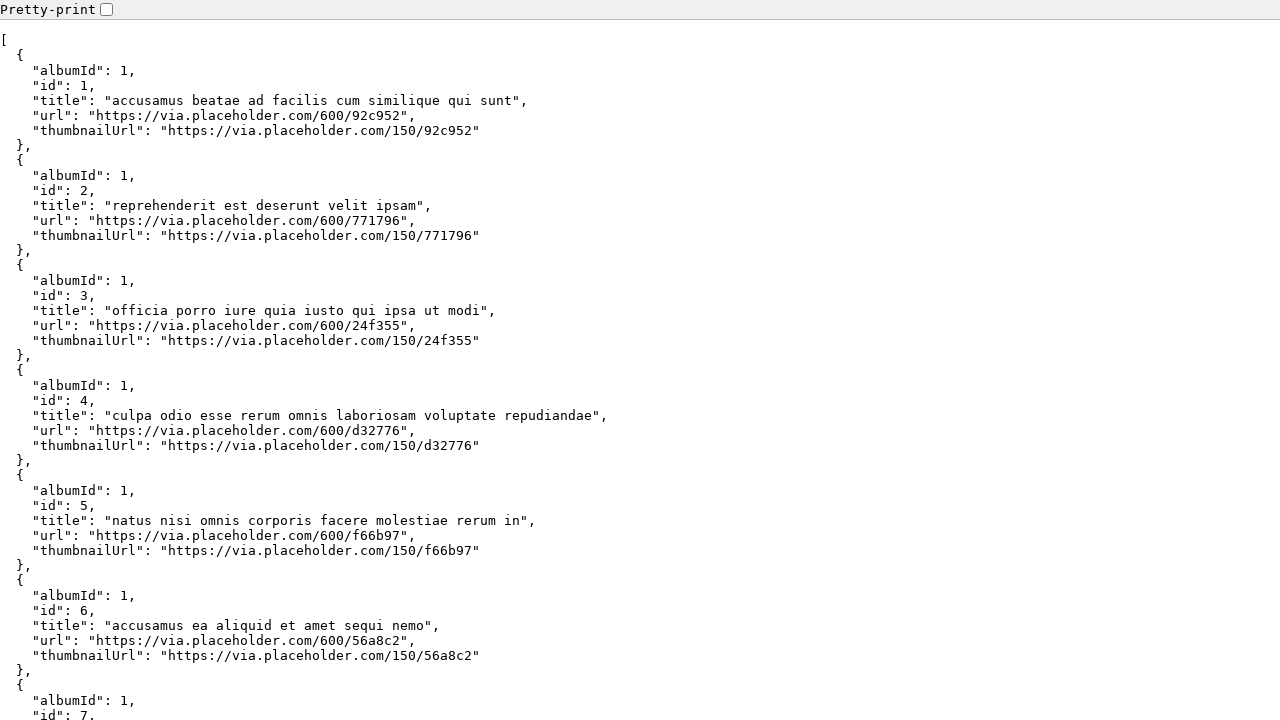

Parsed JSON content successfully
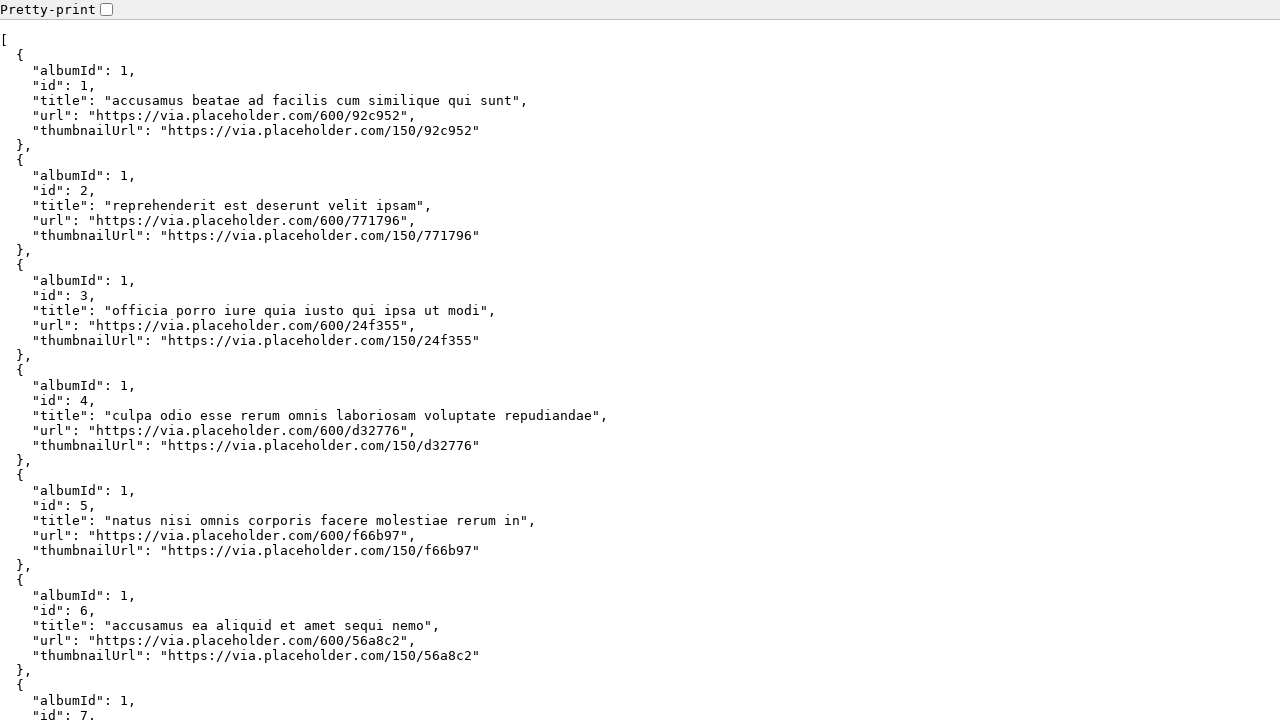

Searched for photo with id=6 in album data
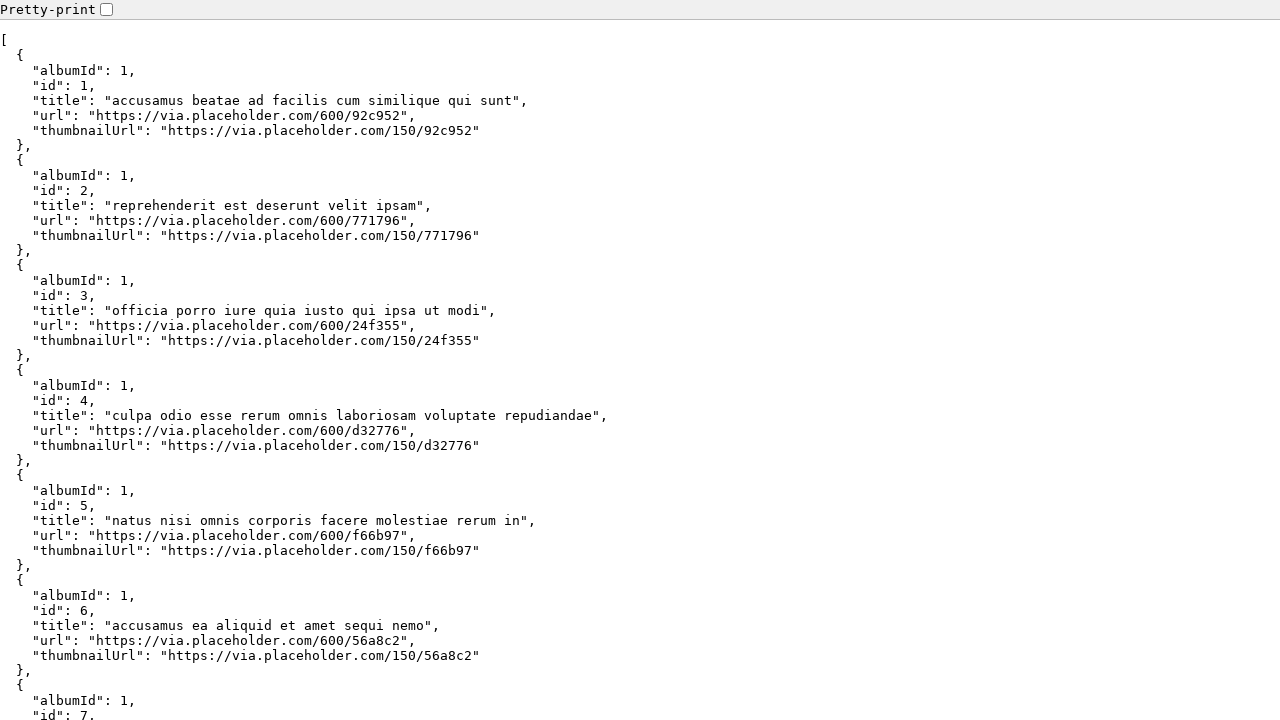

Verified 'title' field exists in photo data
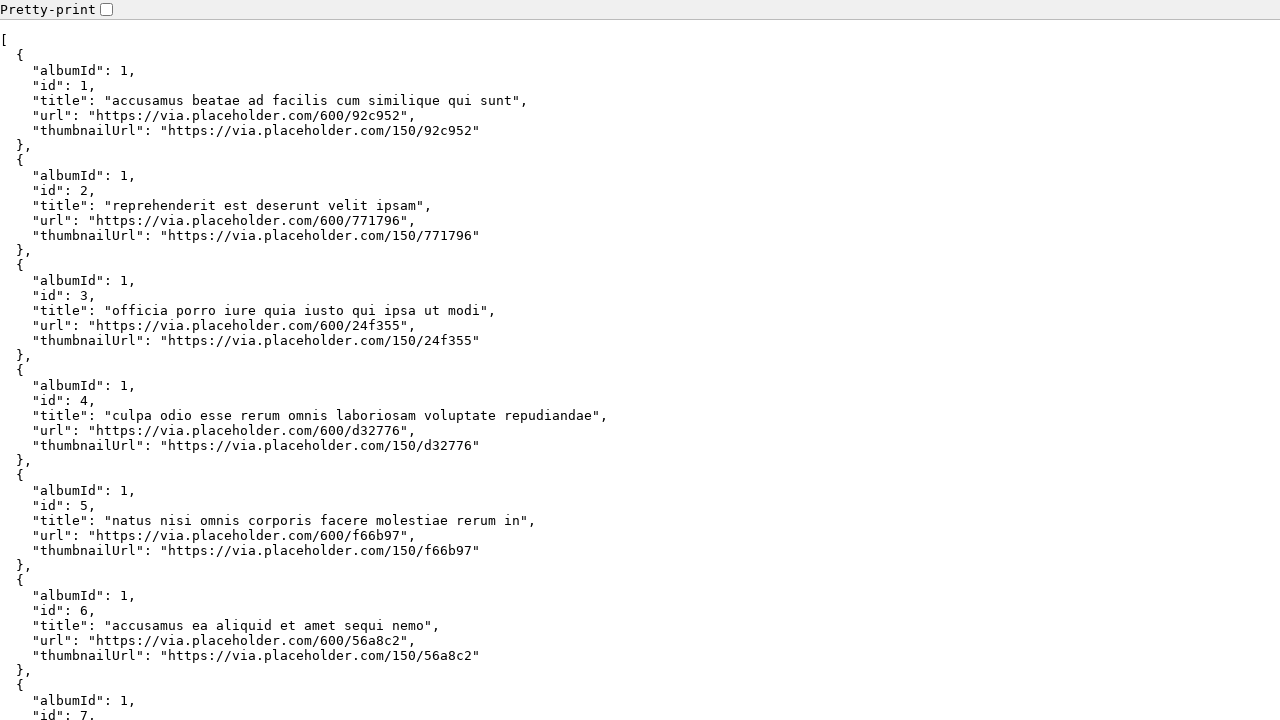

Verified 'url' field exists in photo data
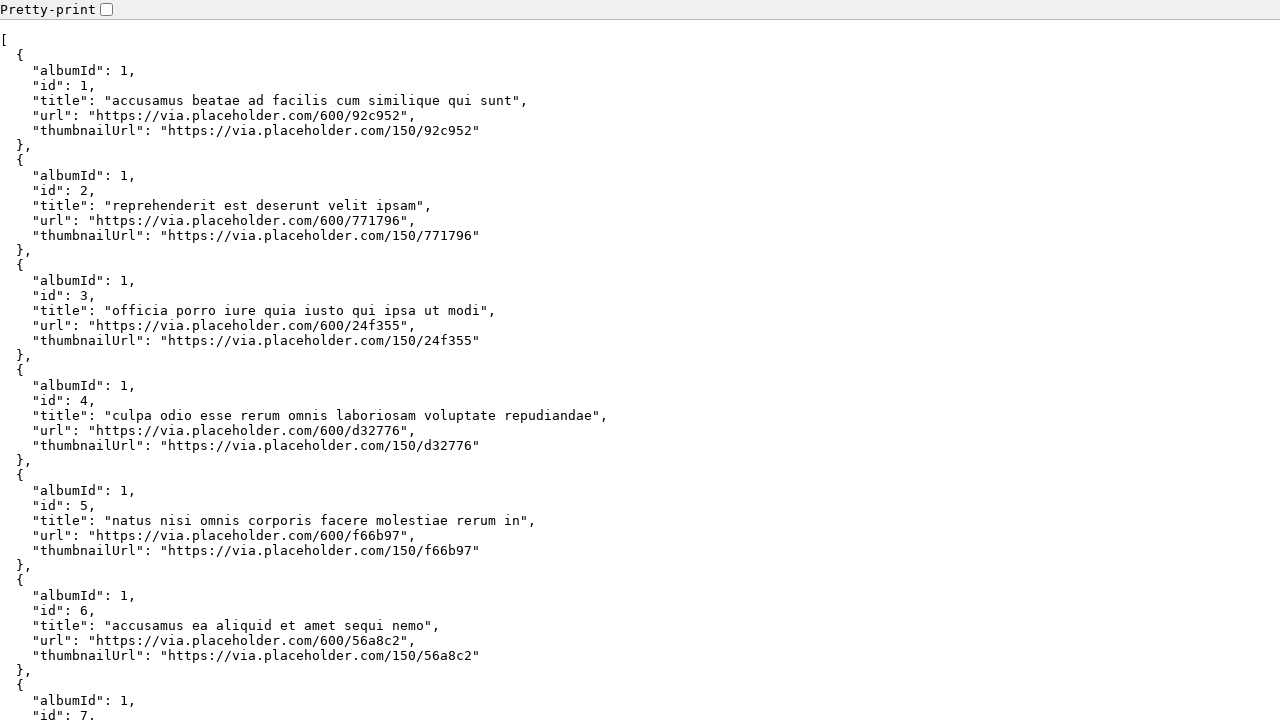

Verified 'thumbnailUrl' field exists in photo data
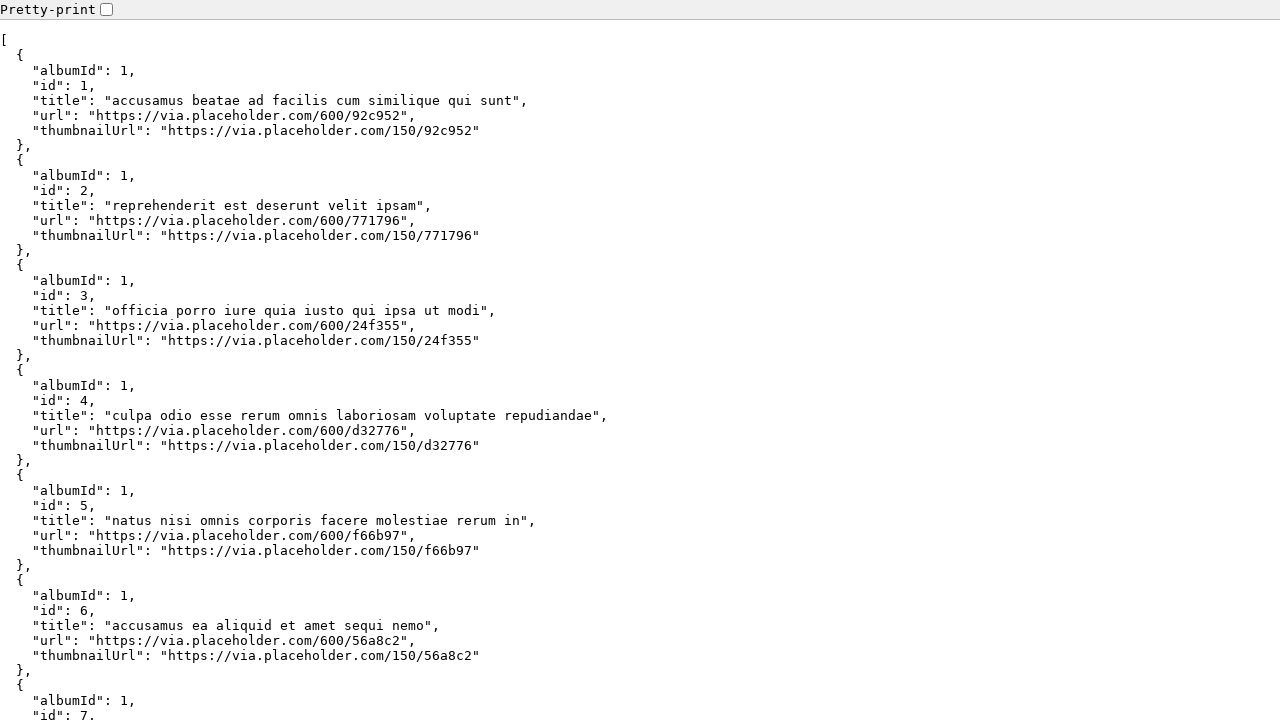

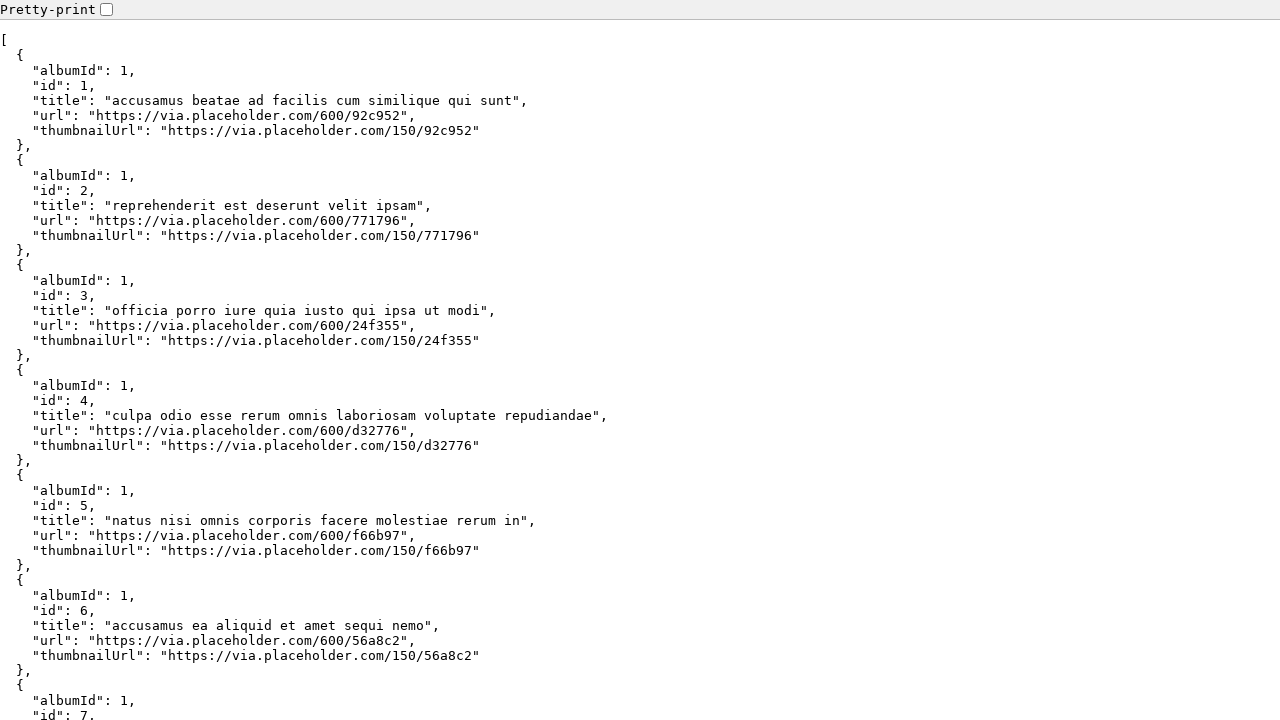